Tests navigation from the Playwright landing page to the documentation intro page by clicking the Get Started button

Starting URL: https://playwright.dev/

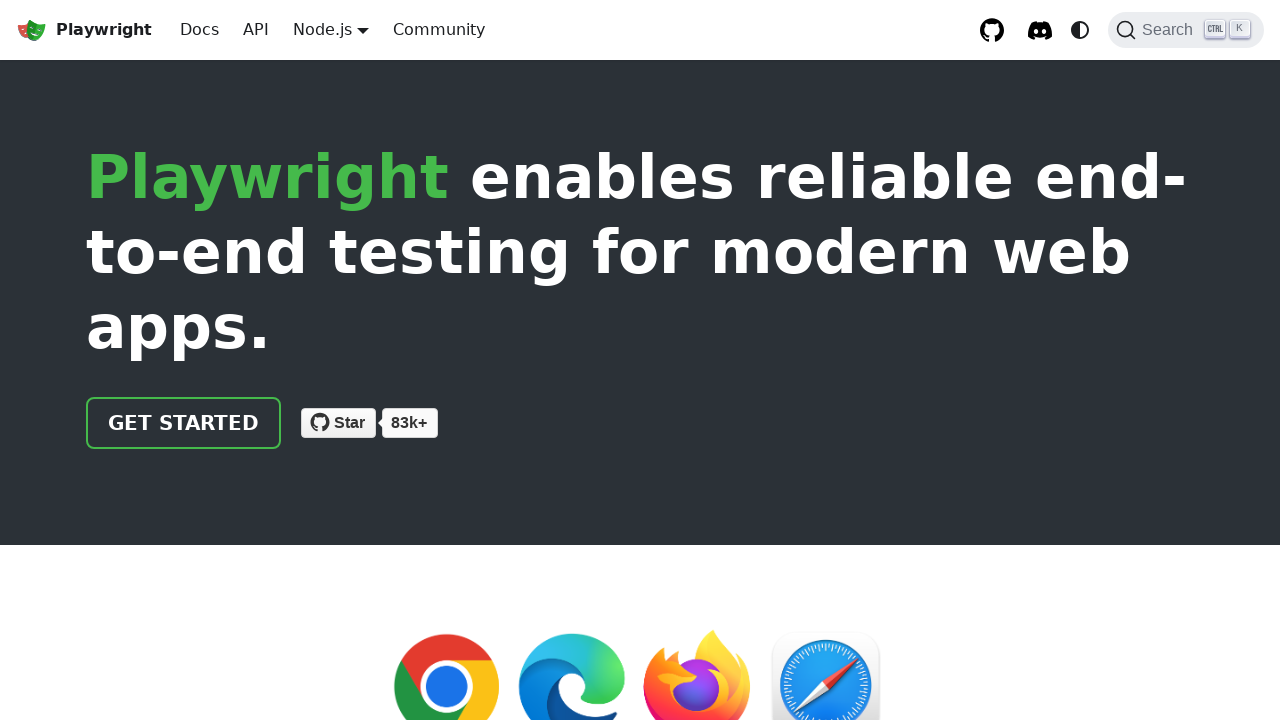

Clicked the Get Started button on the Playwright landing page at (184, 423) on a:has-text('Get started')
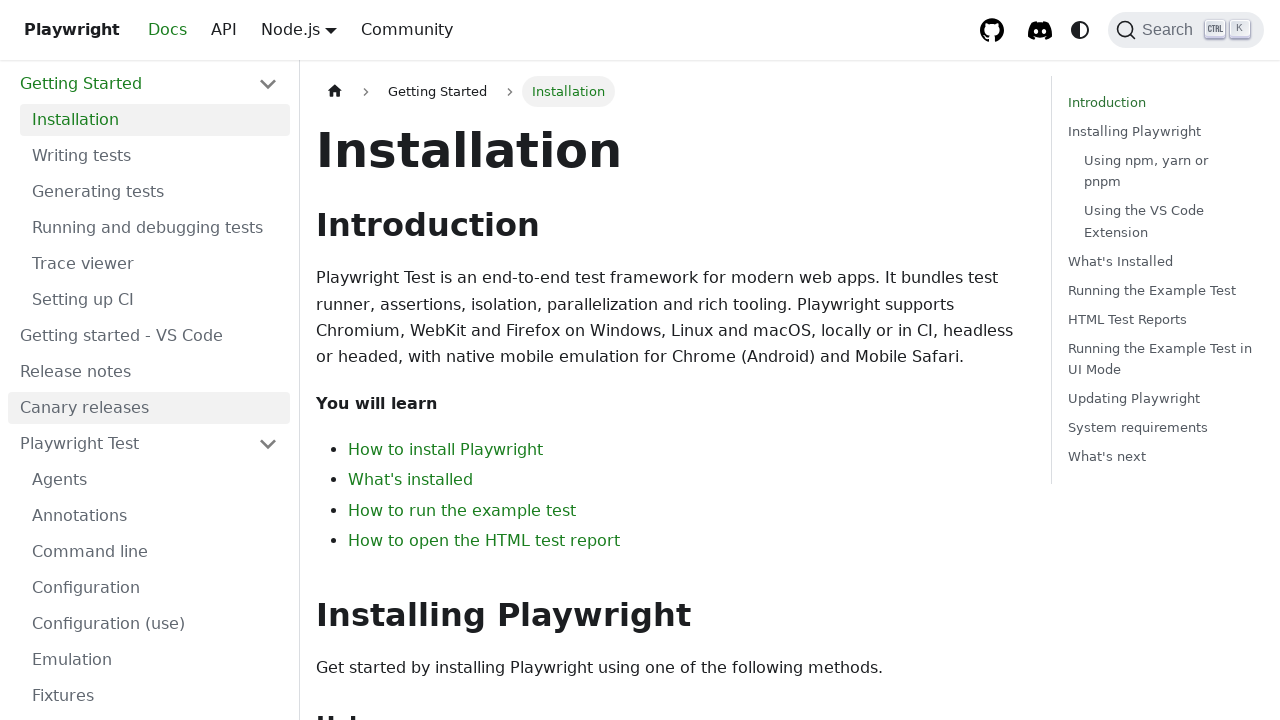

Navigated to the documentation intro page
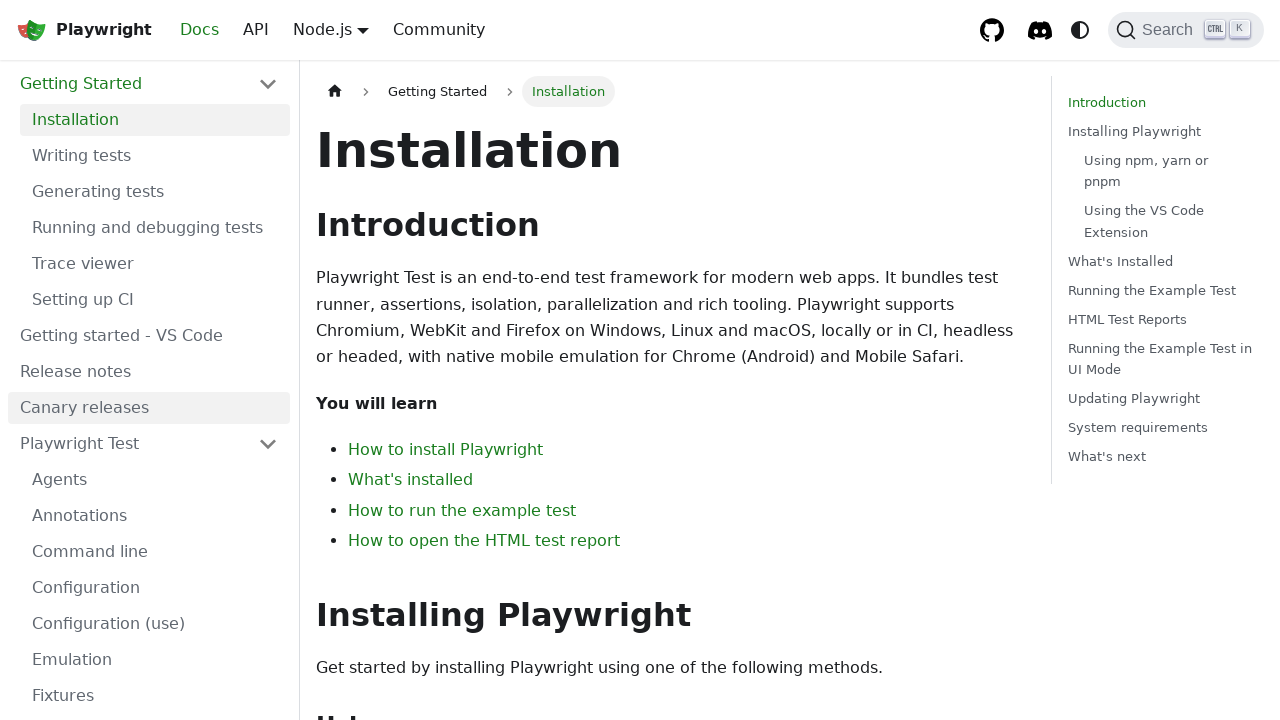

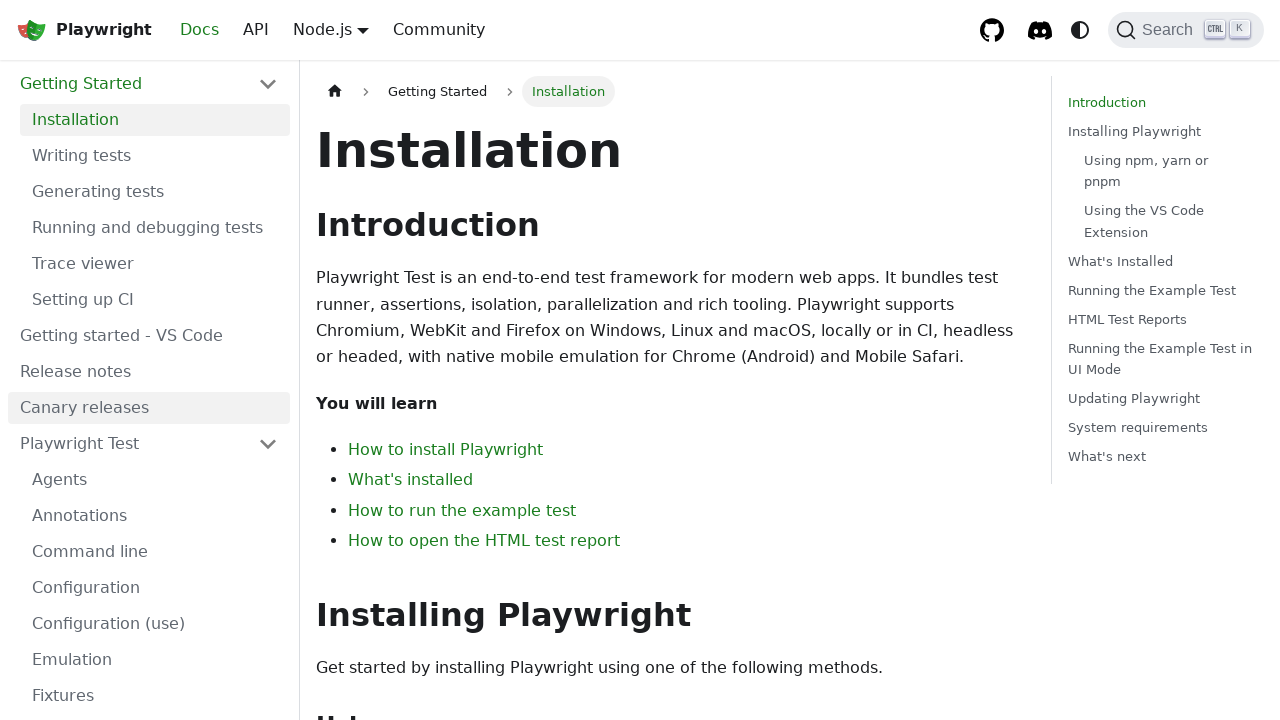